Verifies that pressing Enter key on a checkbox does not check it (keyboard interaction test)

Starting URL: https://testautomationpractice.blogspot.com/

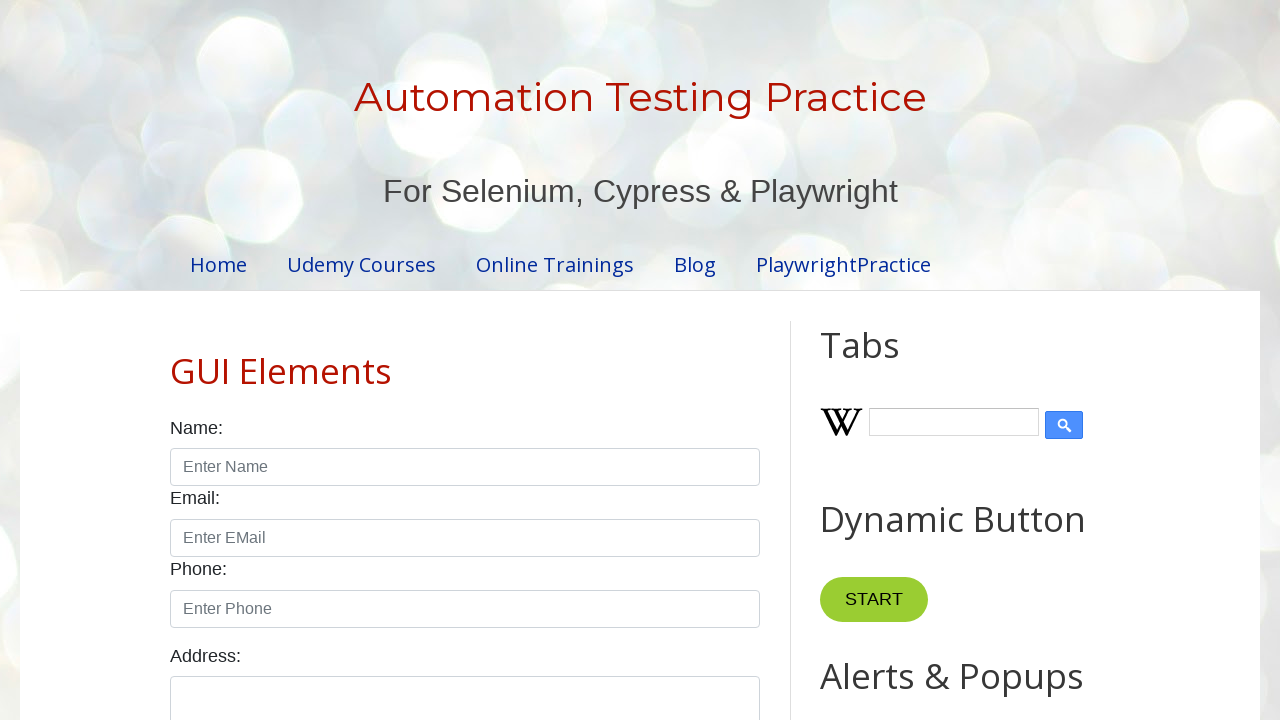

Located Saturday checkbox and waited for it to be visible
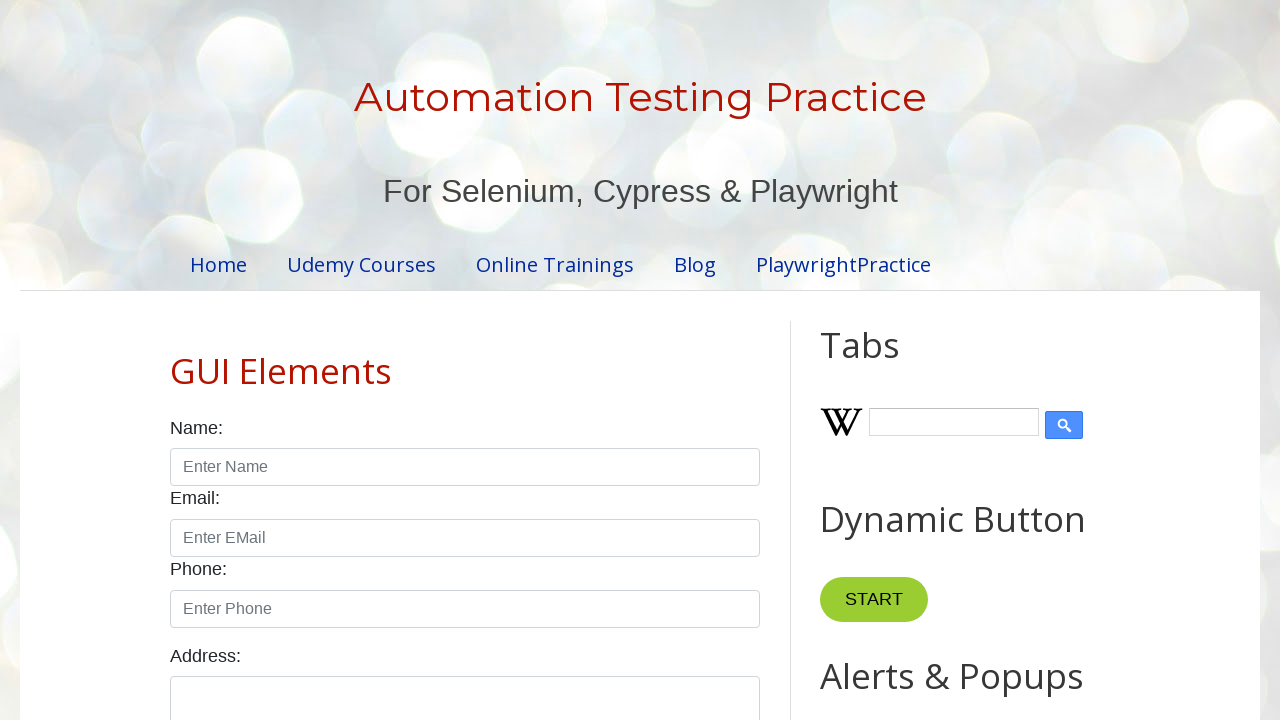

Pressed Enter key on Saturday checkbox on #saturday
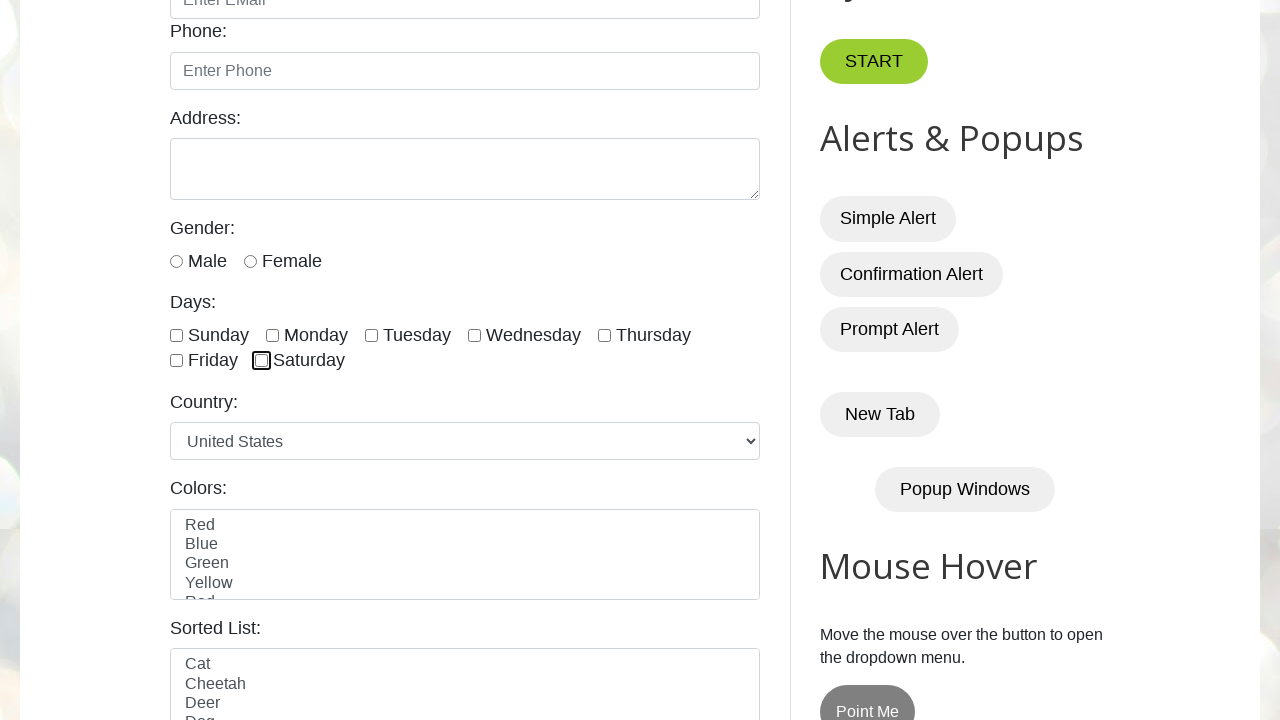

Verified that Saturday checkbox is not checked after pressing Enter
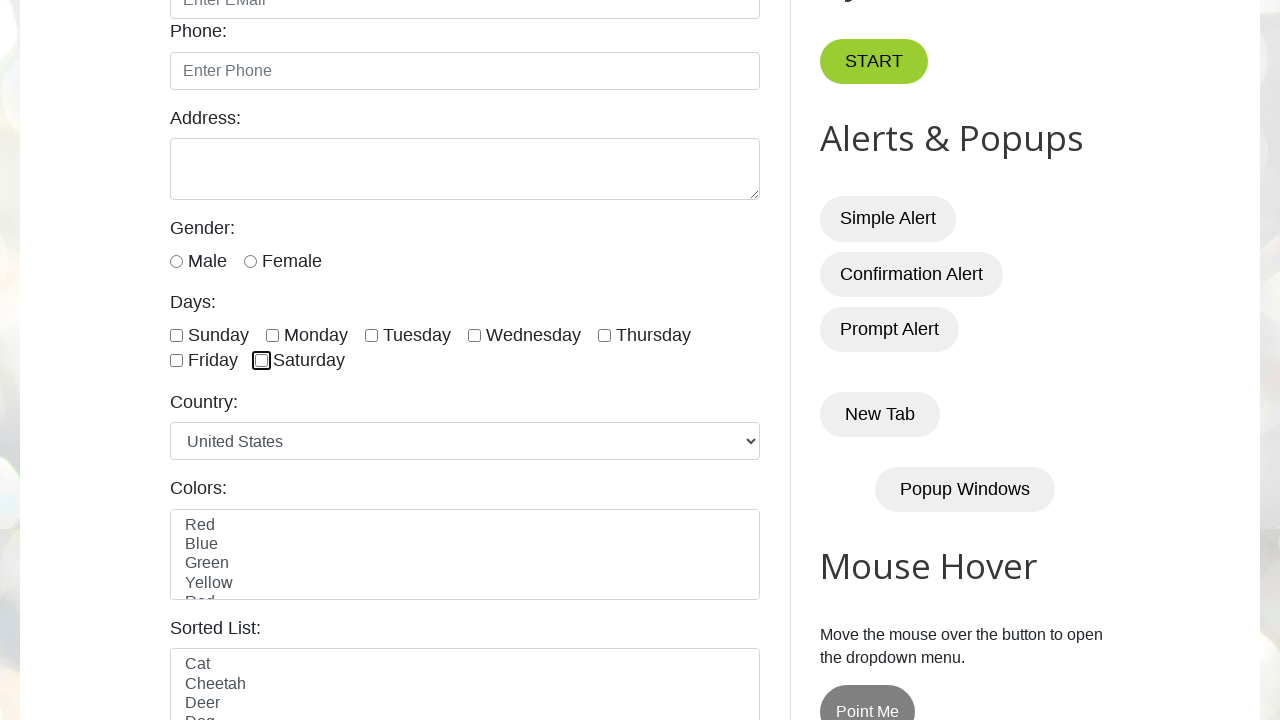

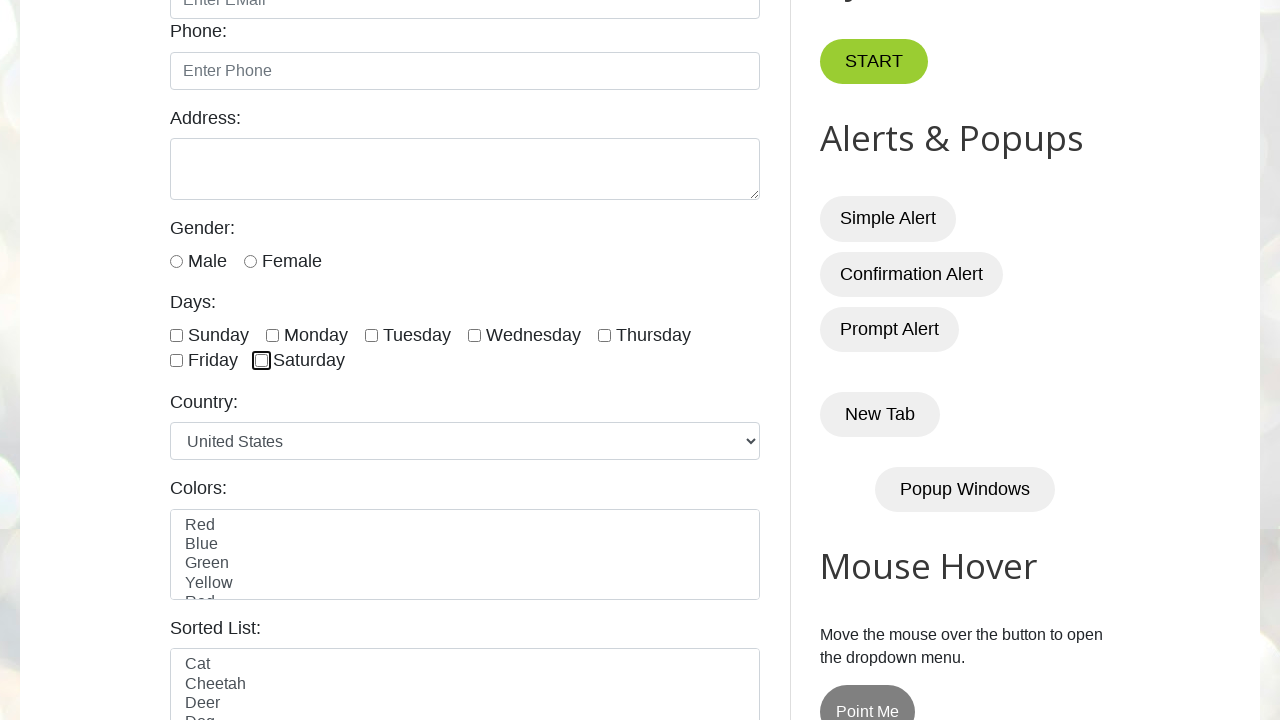